Navigates to a demo practice form page, scrolls down the page, and interacts with the submit button to verify its CSS properties and attributes

Starting URL: https://demoqa.com/automation-practice-form

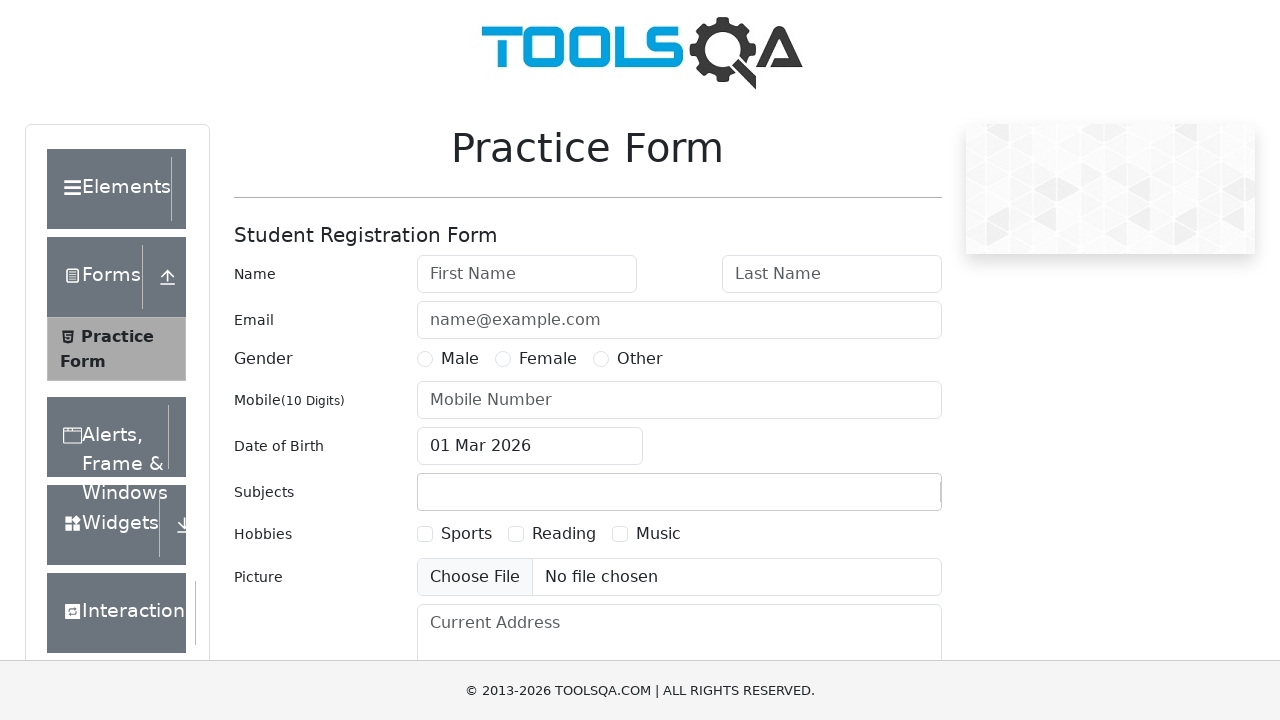

Set viewport size to 1920x1080
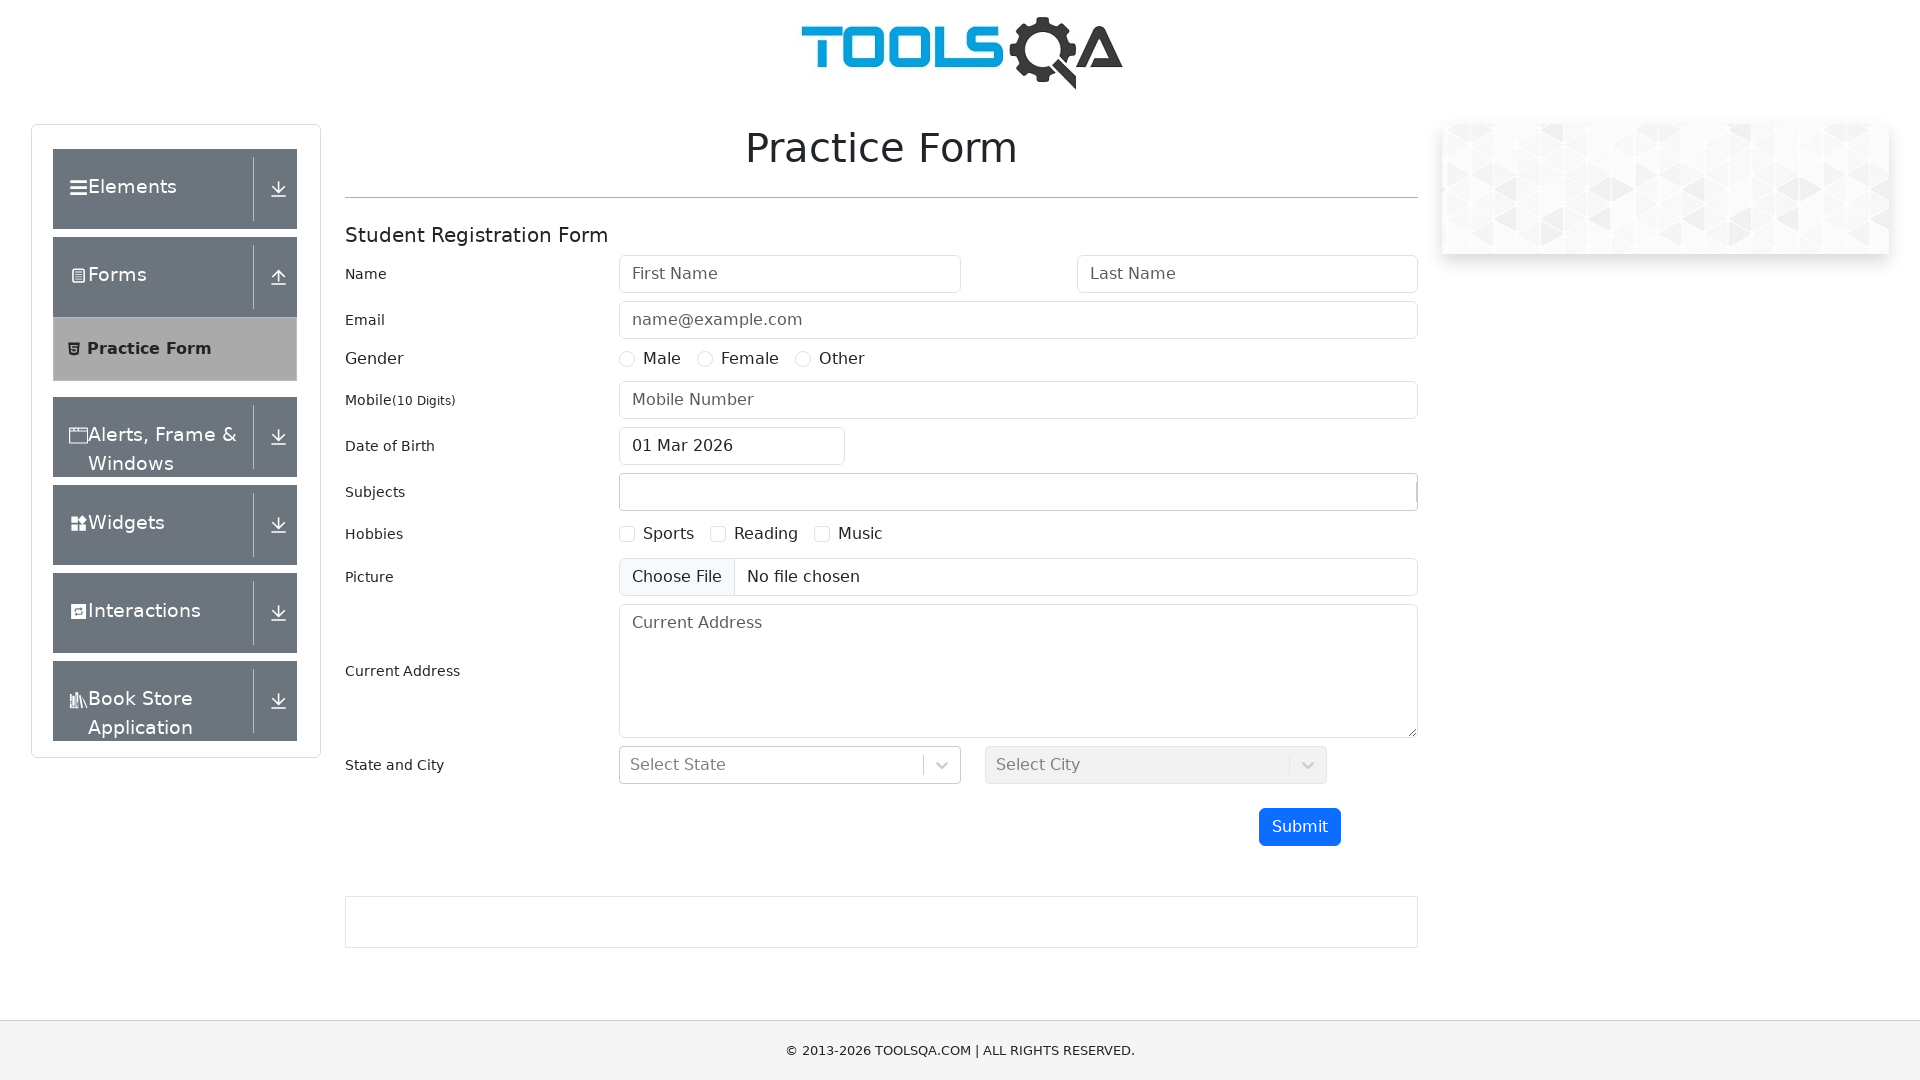

Scrolled down the page by 700 pixels
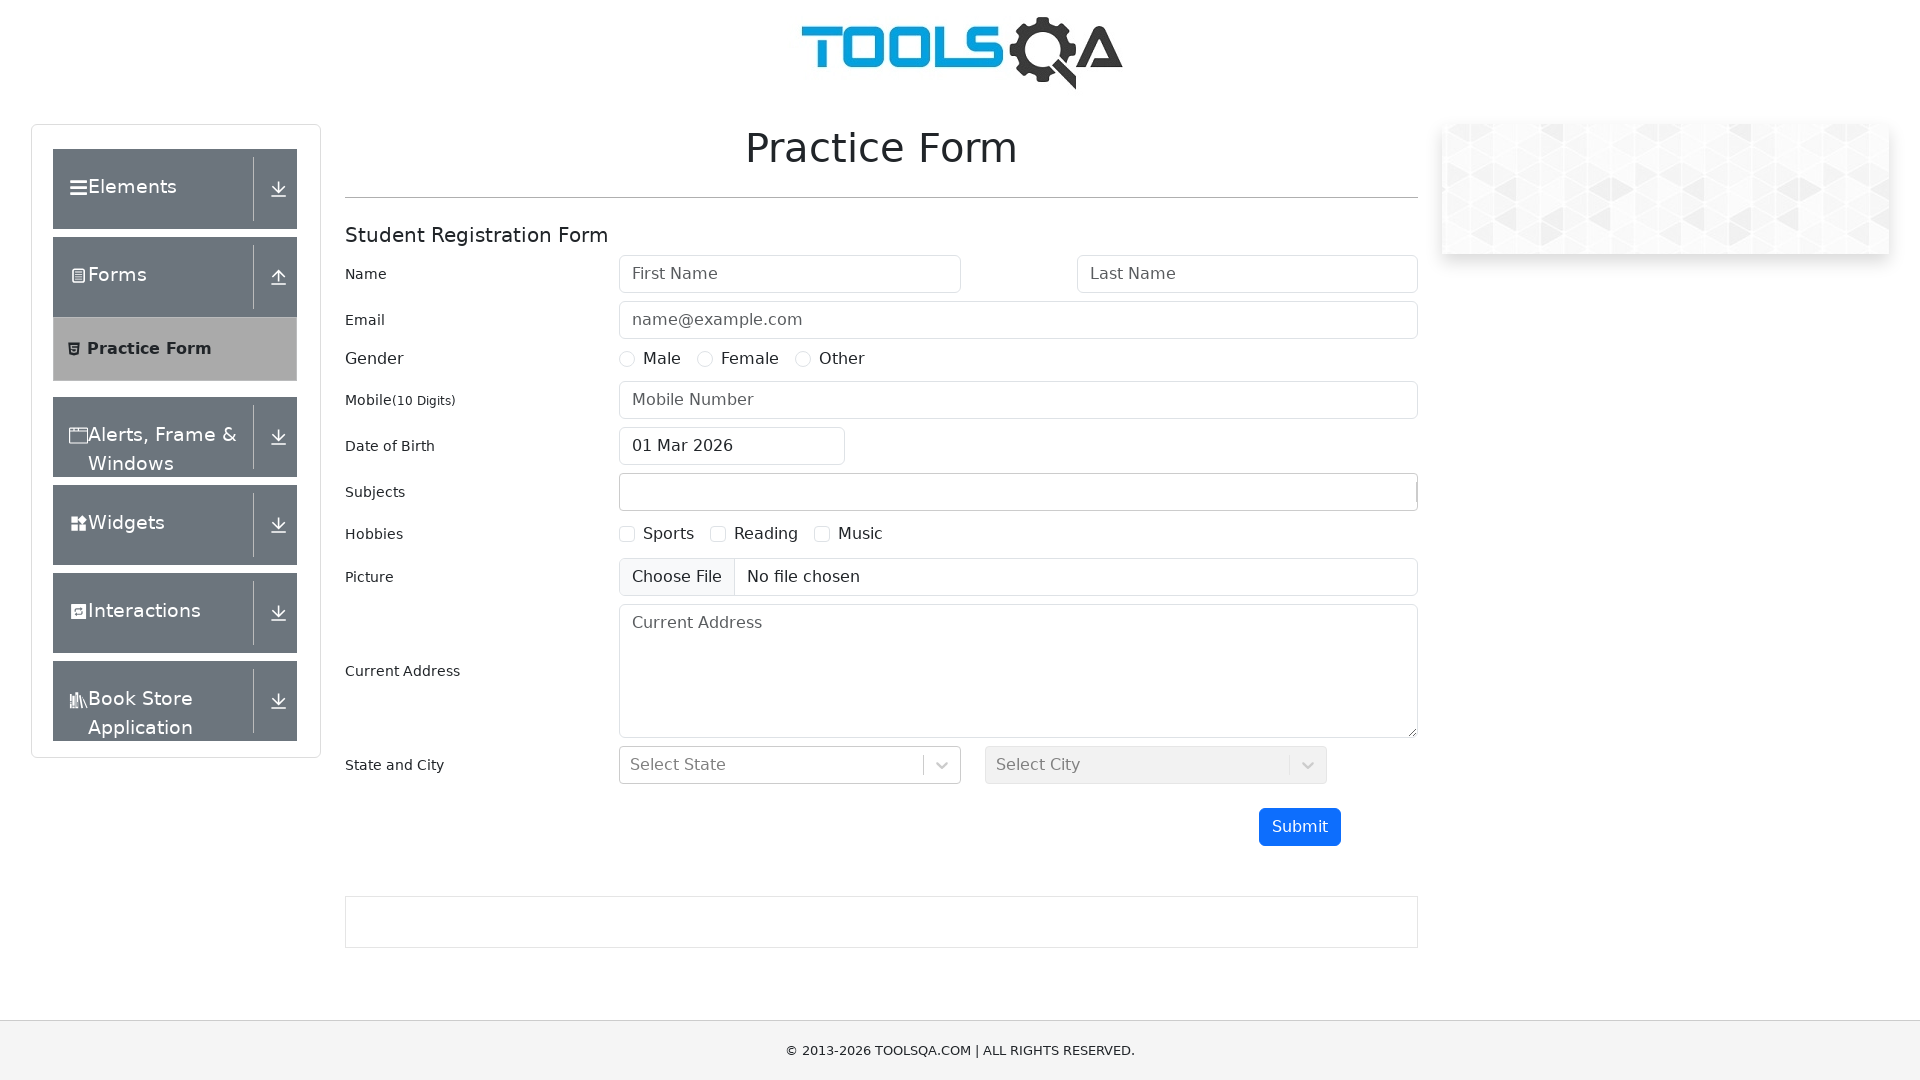

Located the submit button element
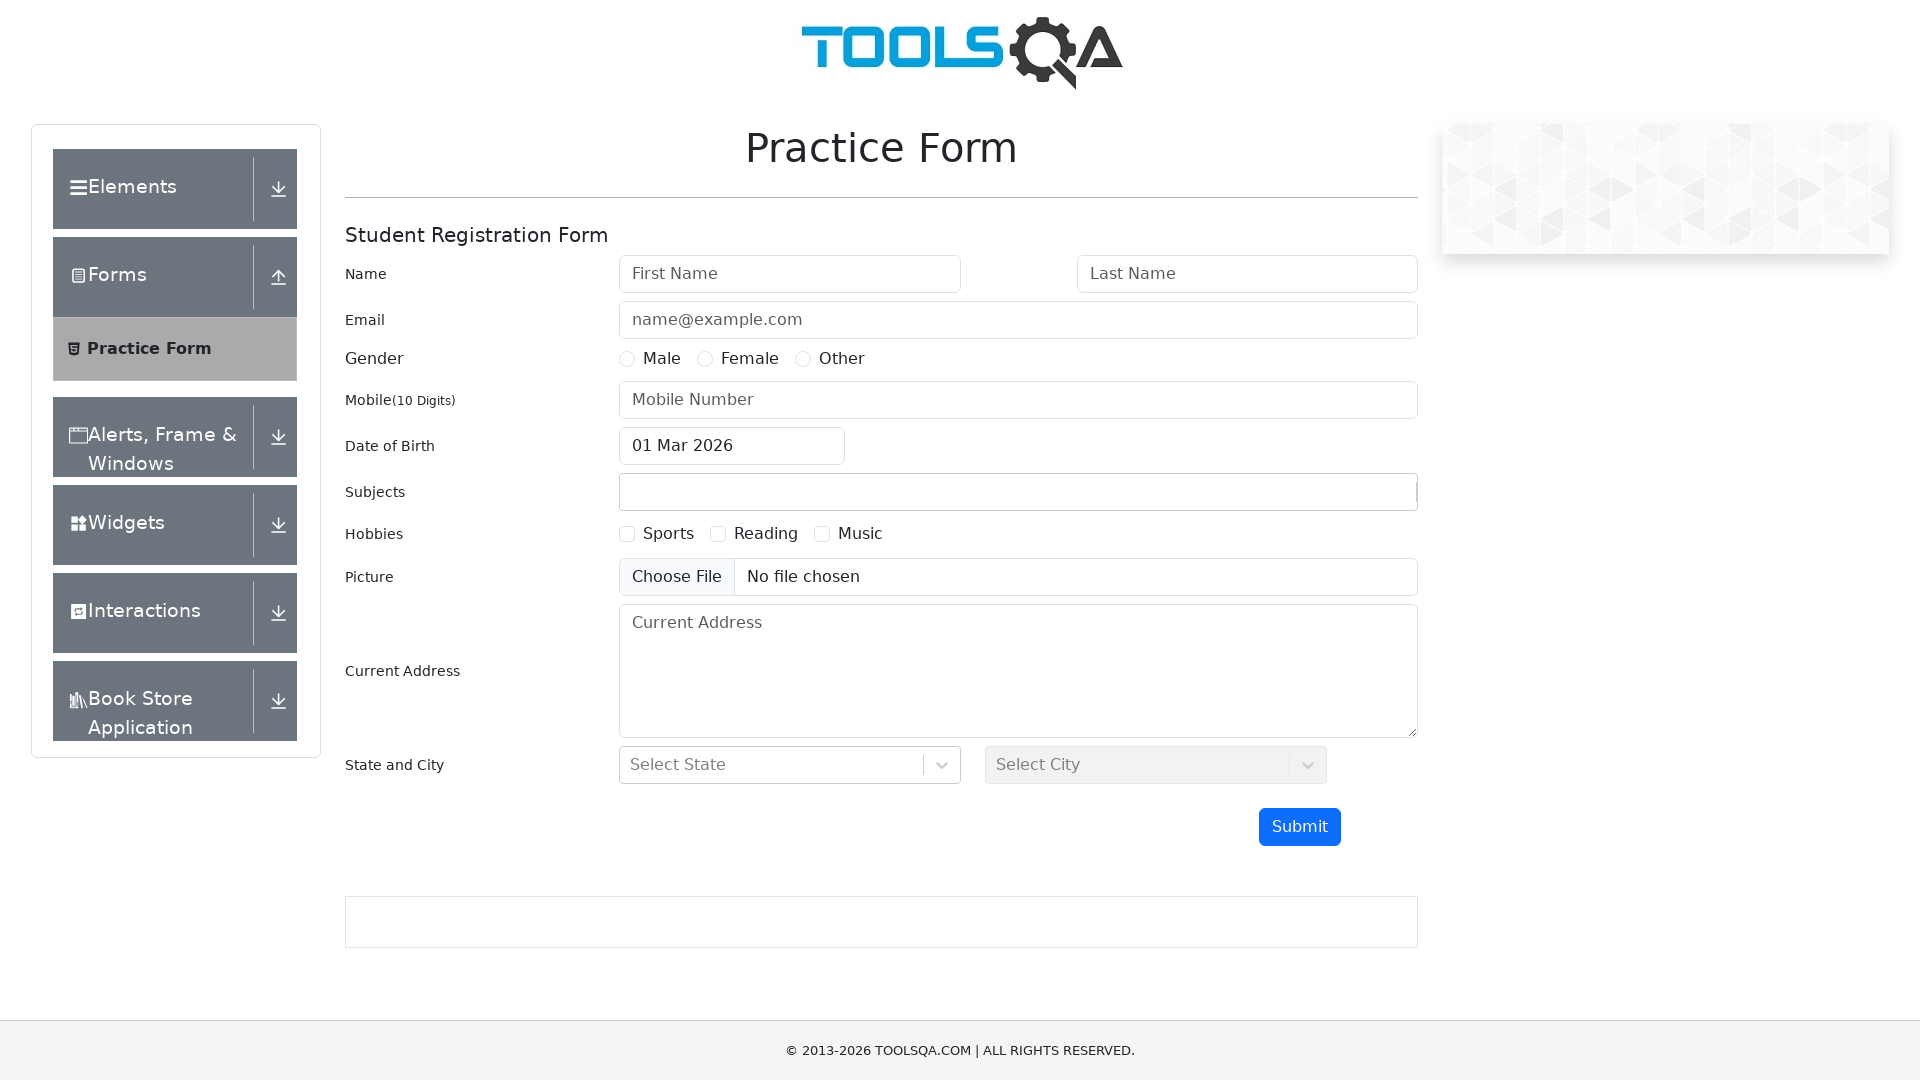

Submit button is now visible
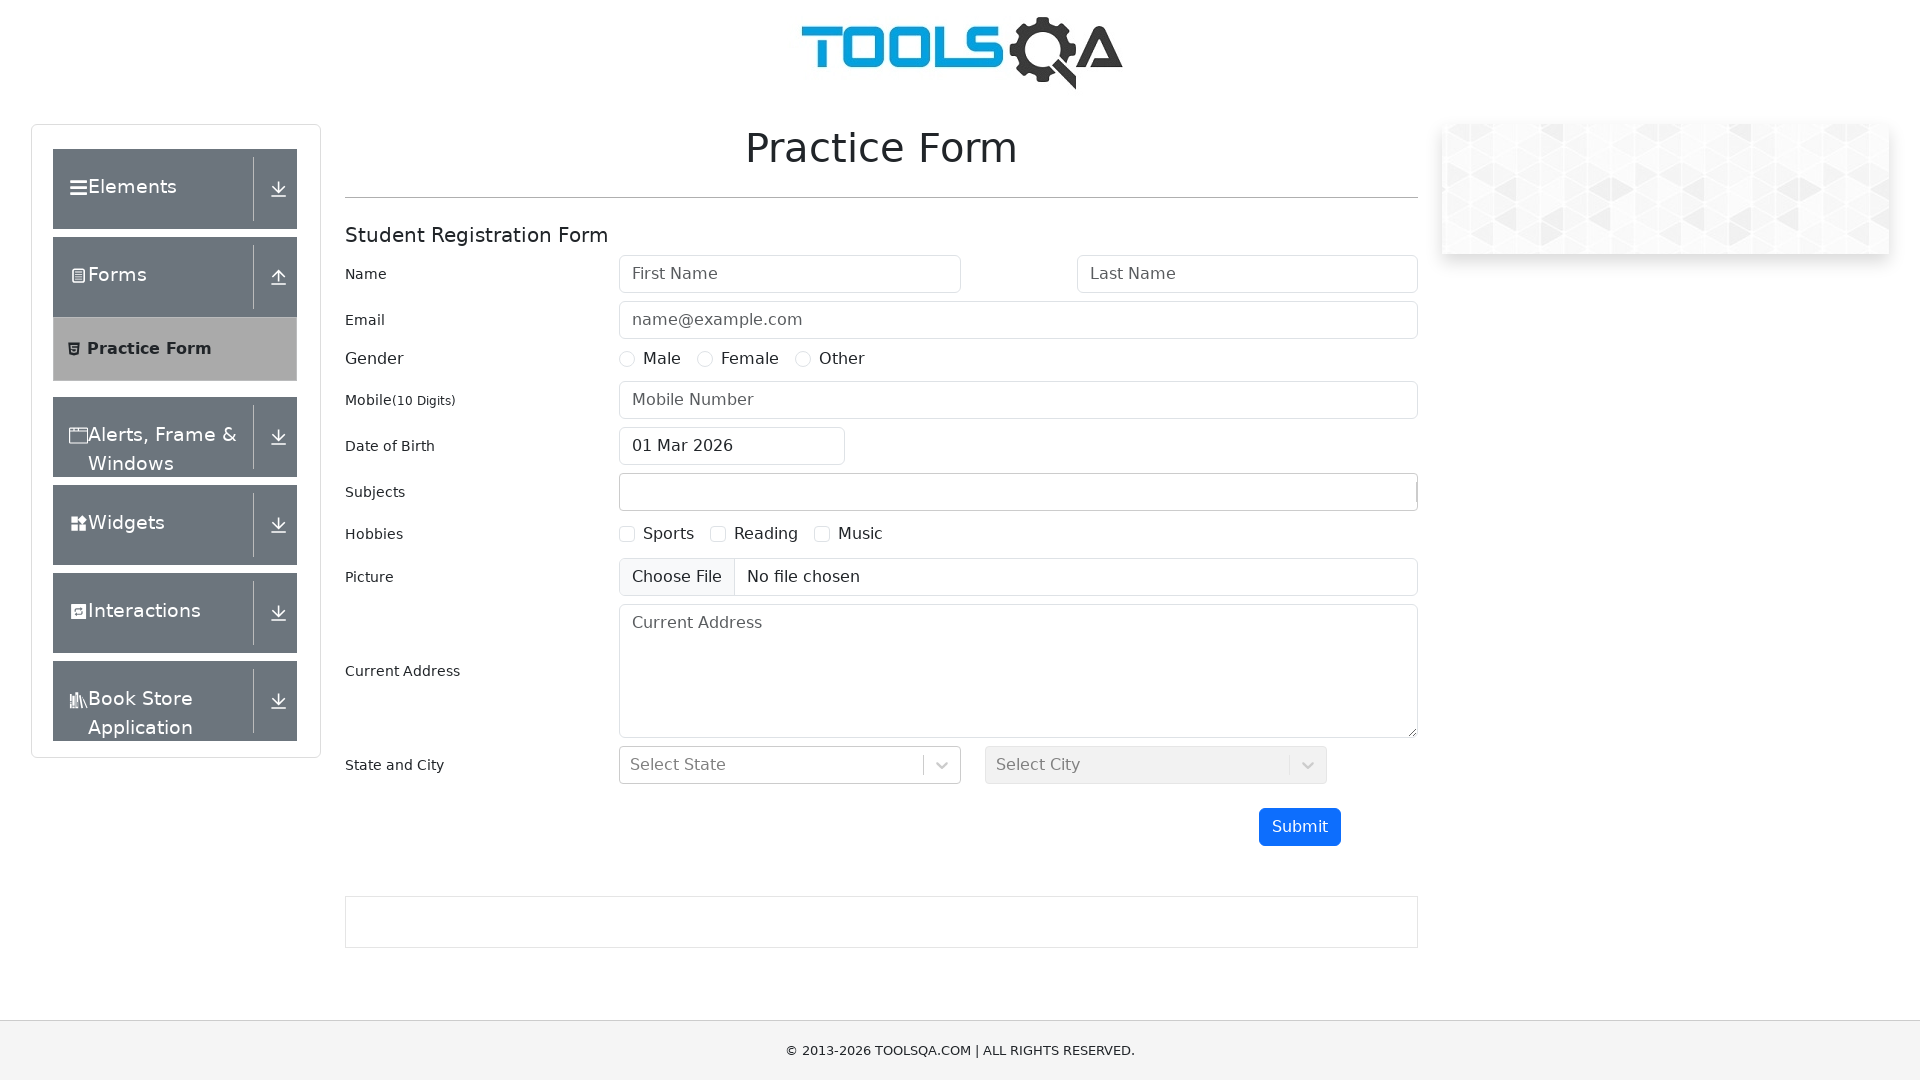

Retrieved submit button background color: rgb(13, 110, 253)
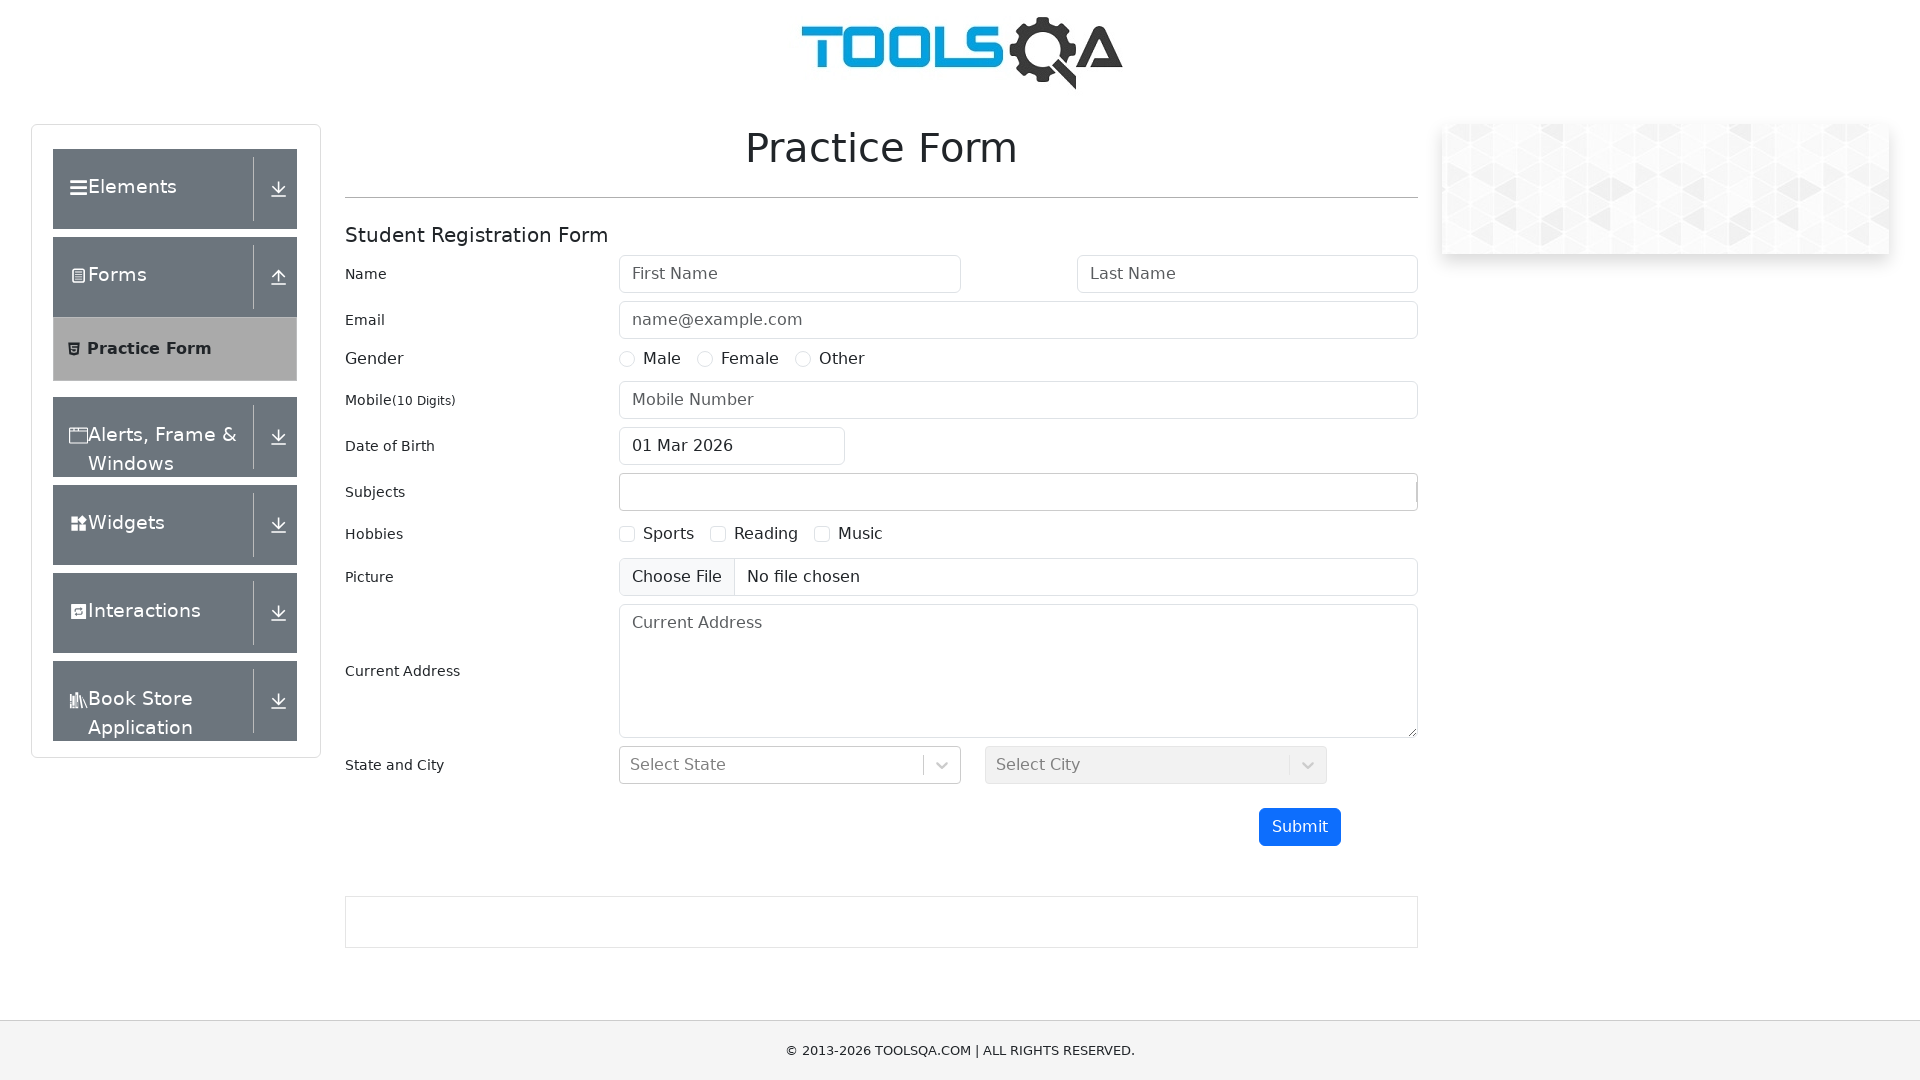

Retrieved submit button tag name: BUTTON
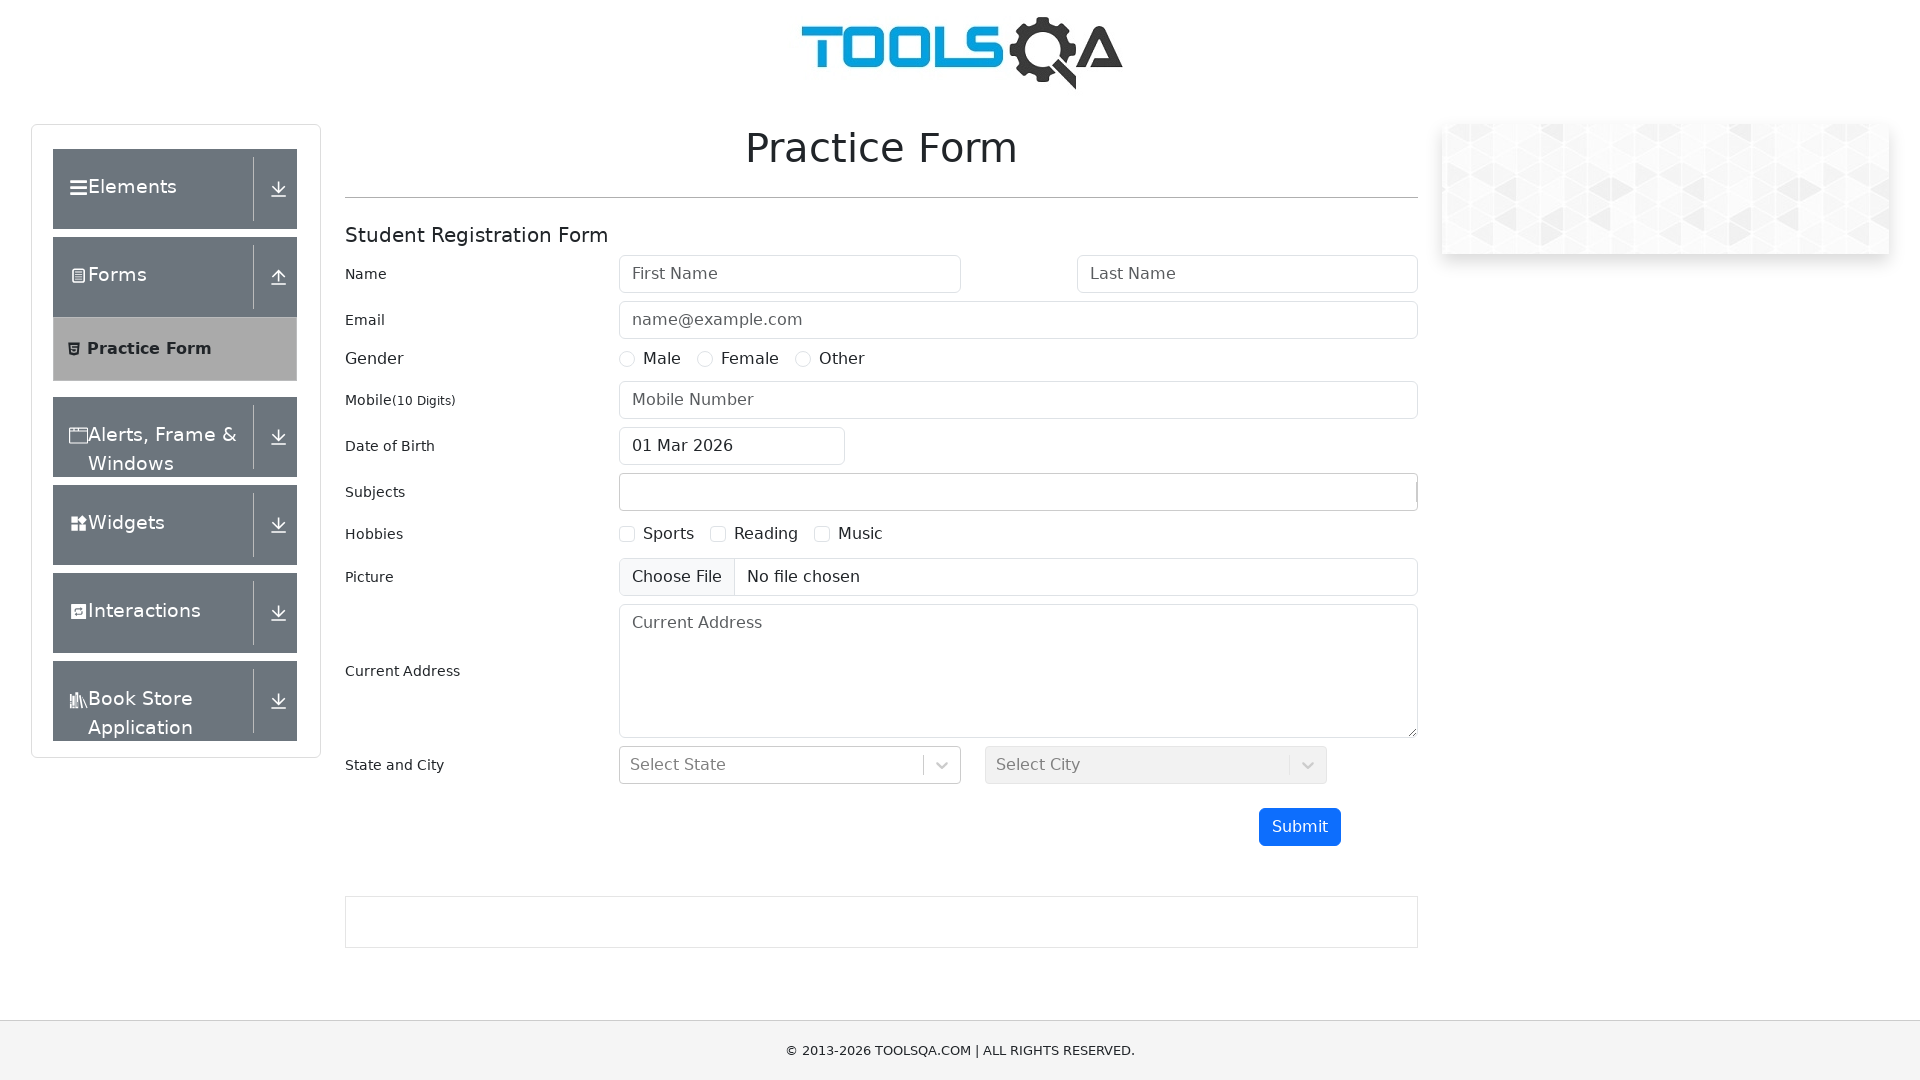

Retrieved submit button id attribute: submit
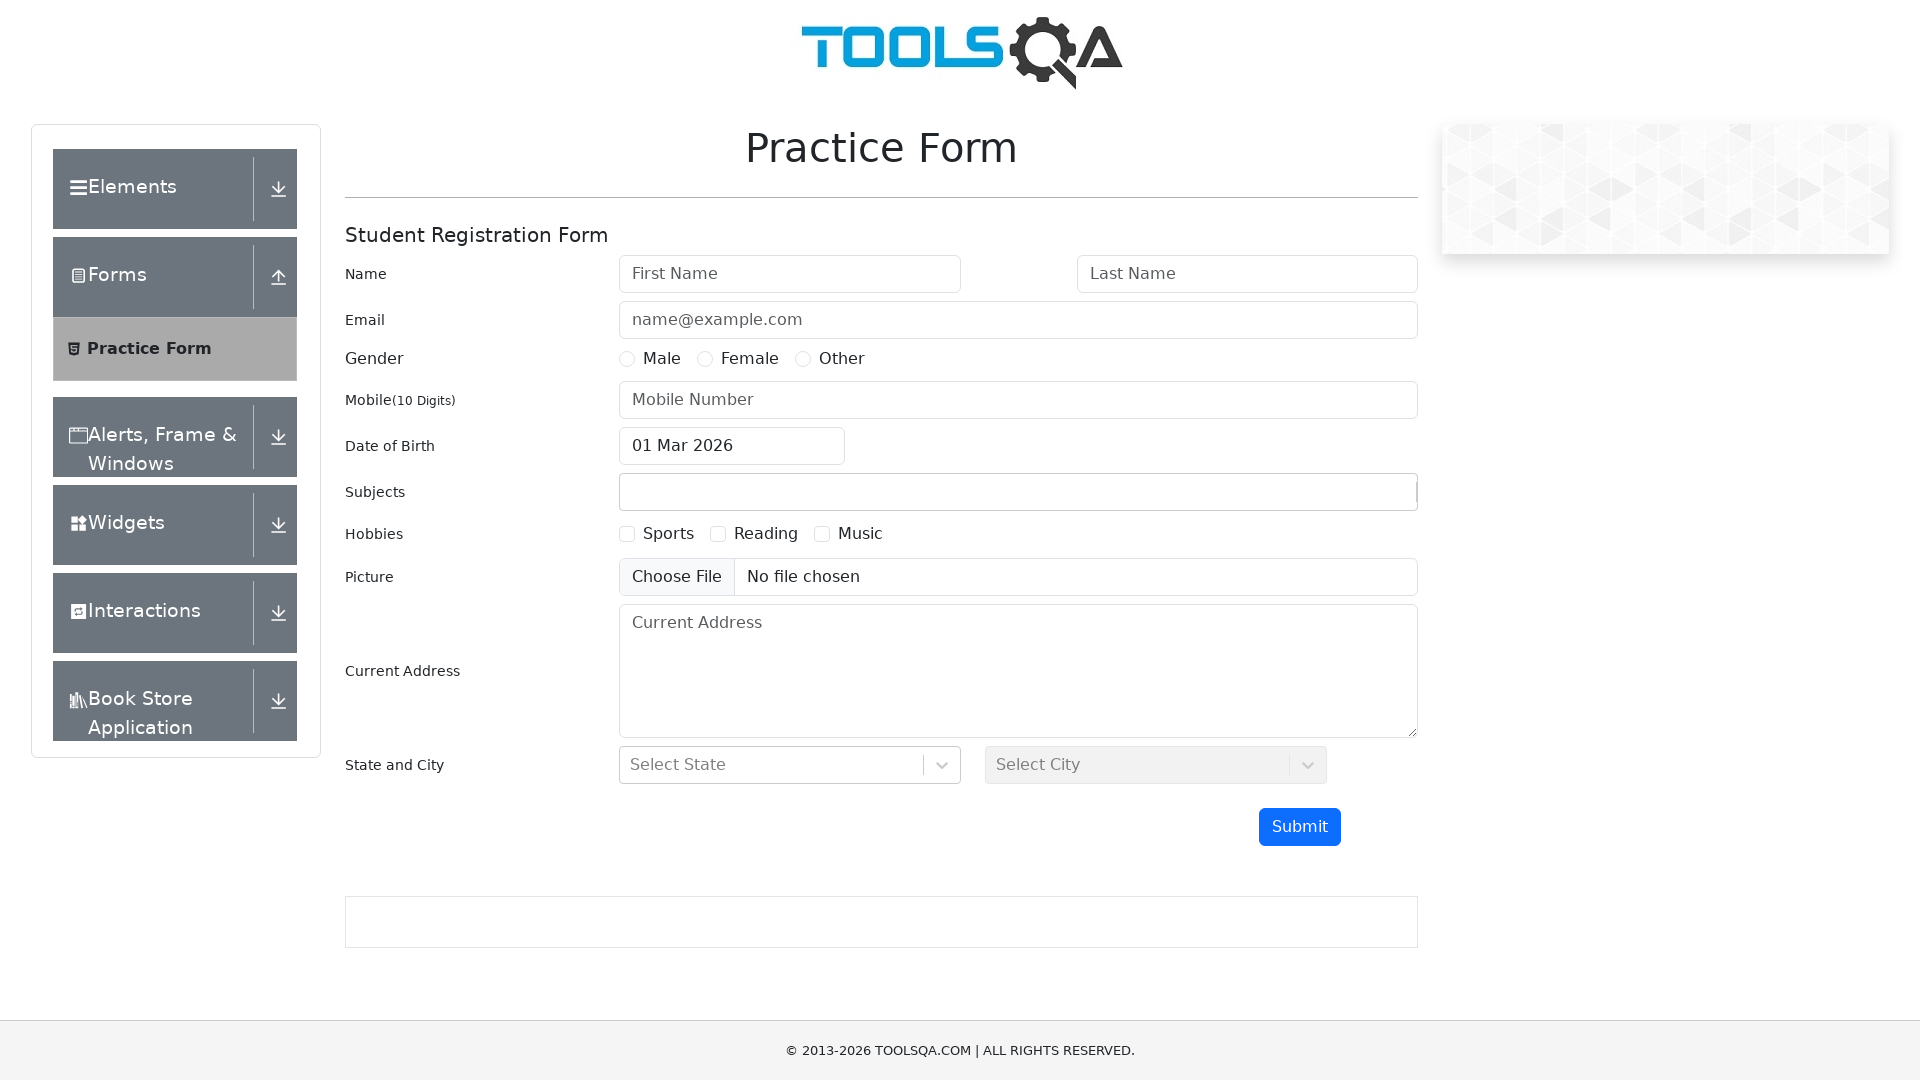

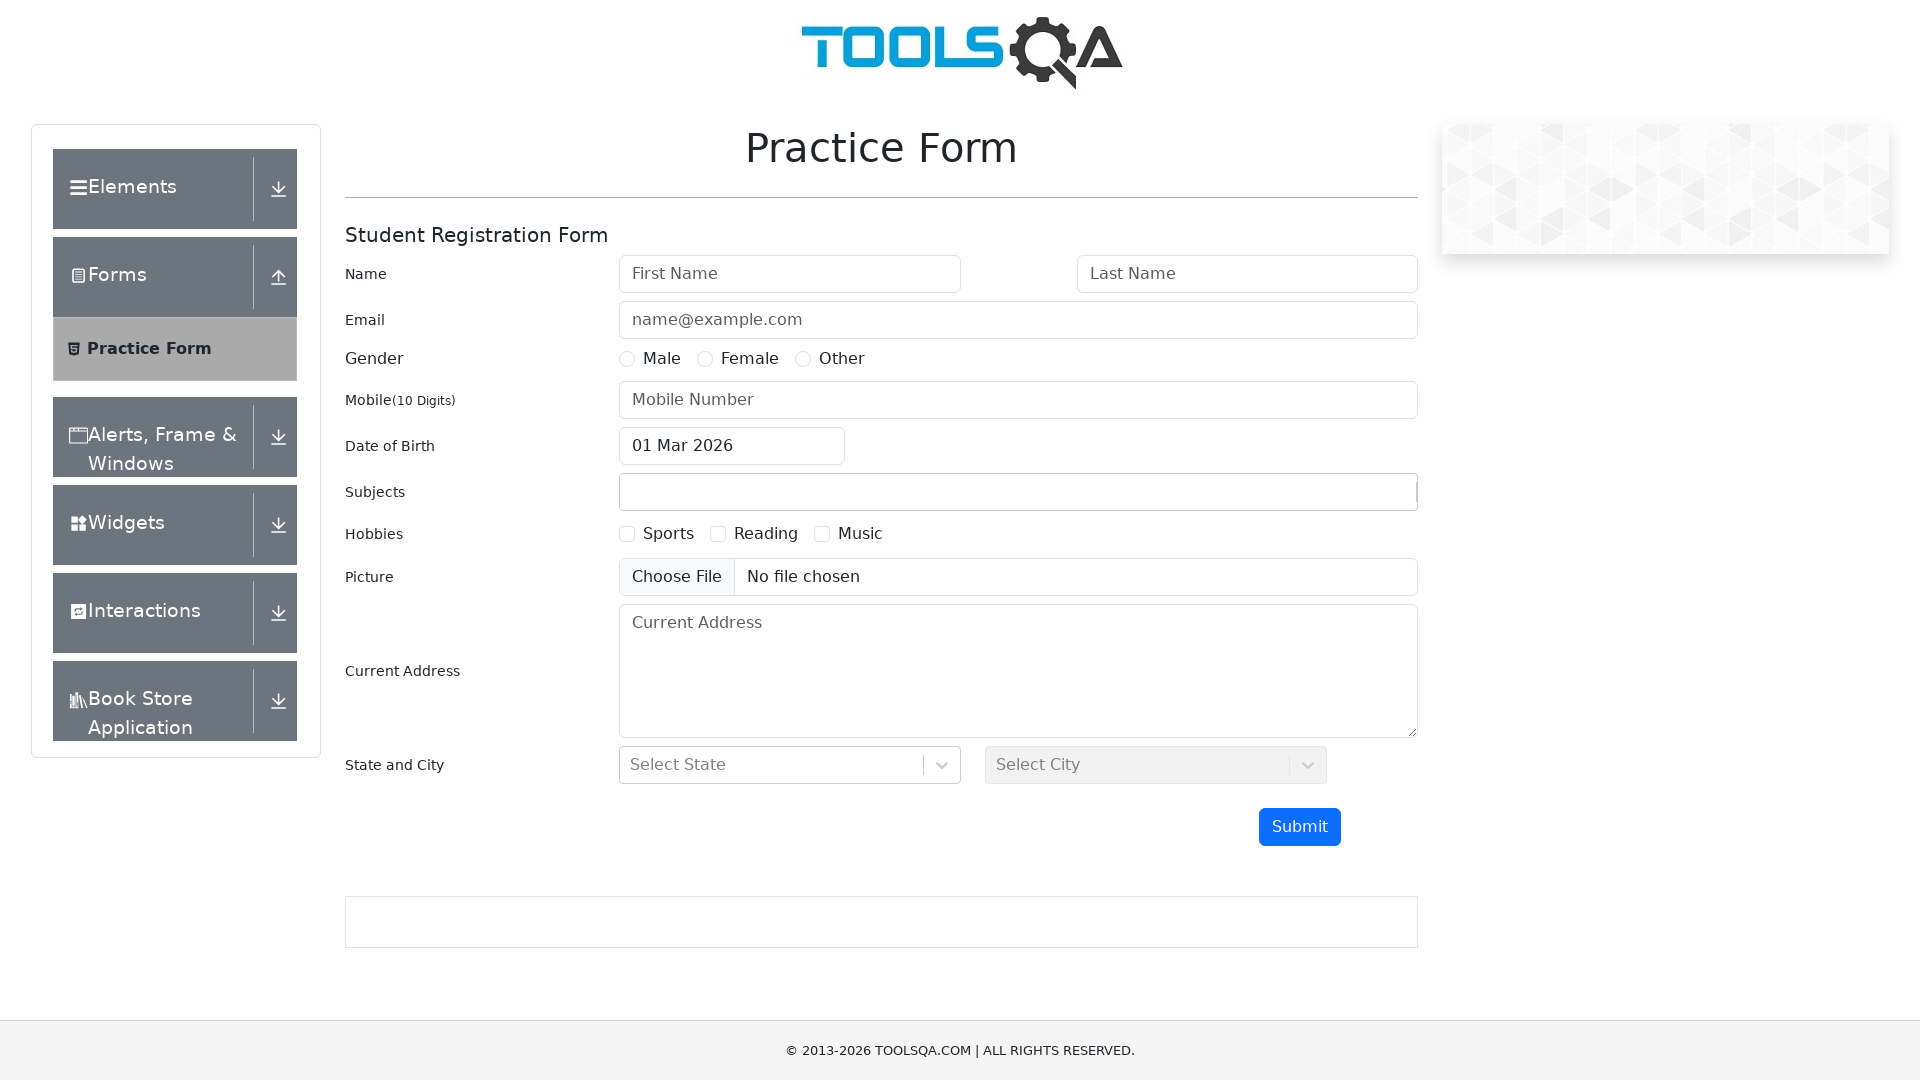